Tests form field interaction on a demo account page by filling the username field and checking for element existence

Starting URL: https://cms.demo.katalon.com/my-account/

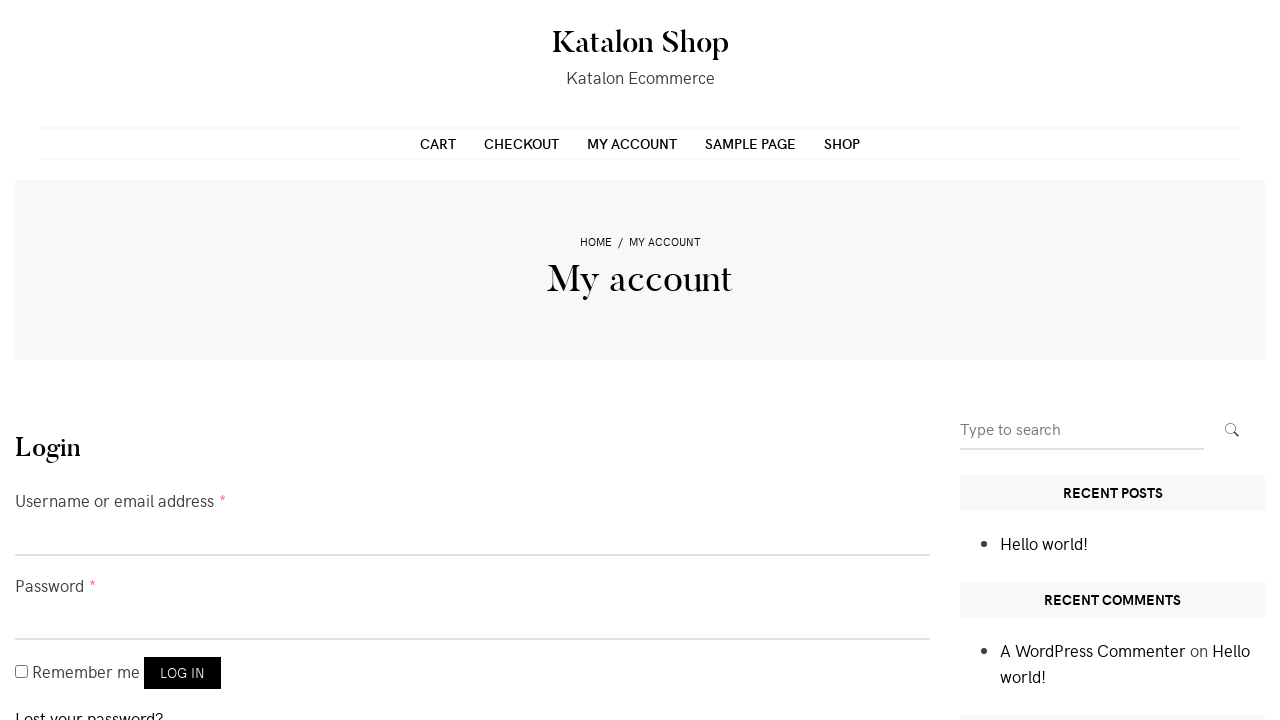

Filled username field with 'Admin' on #username
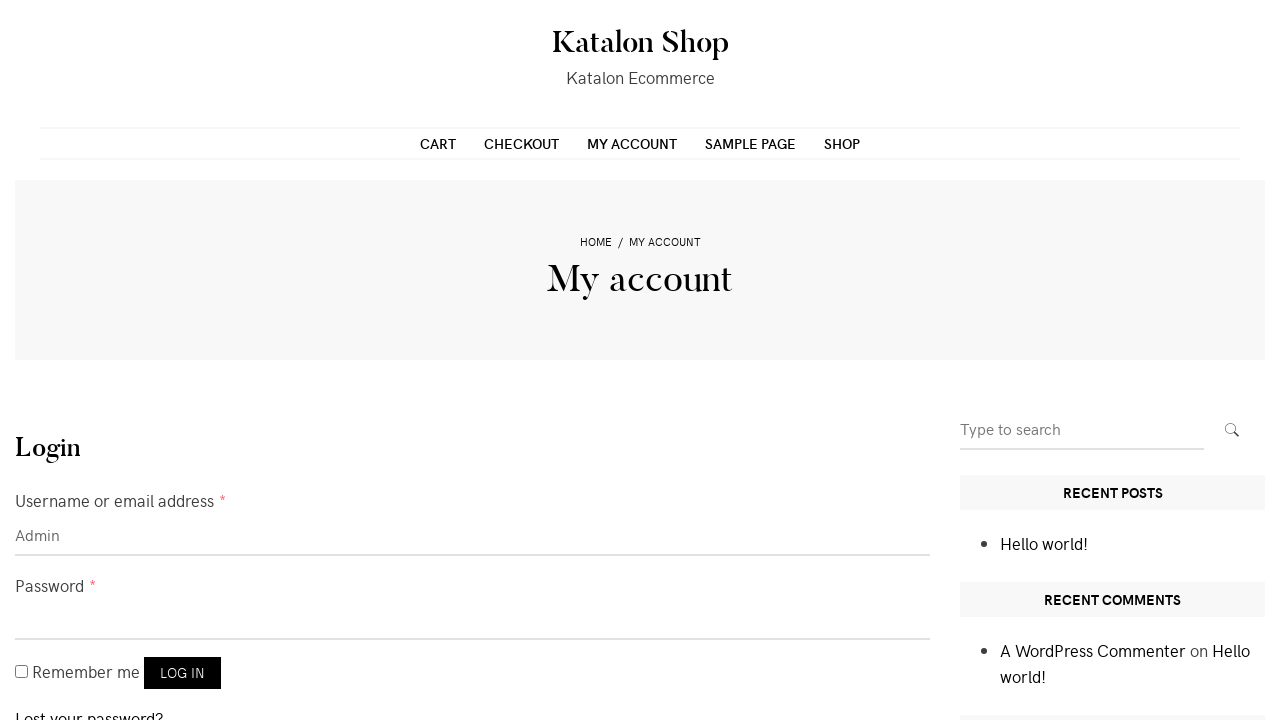

Element with id 'asd' not found (timeout after 1000ms)
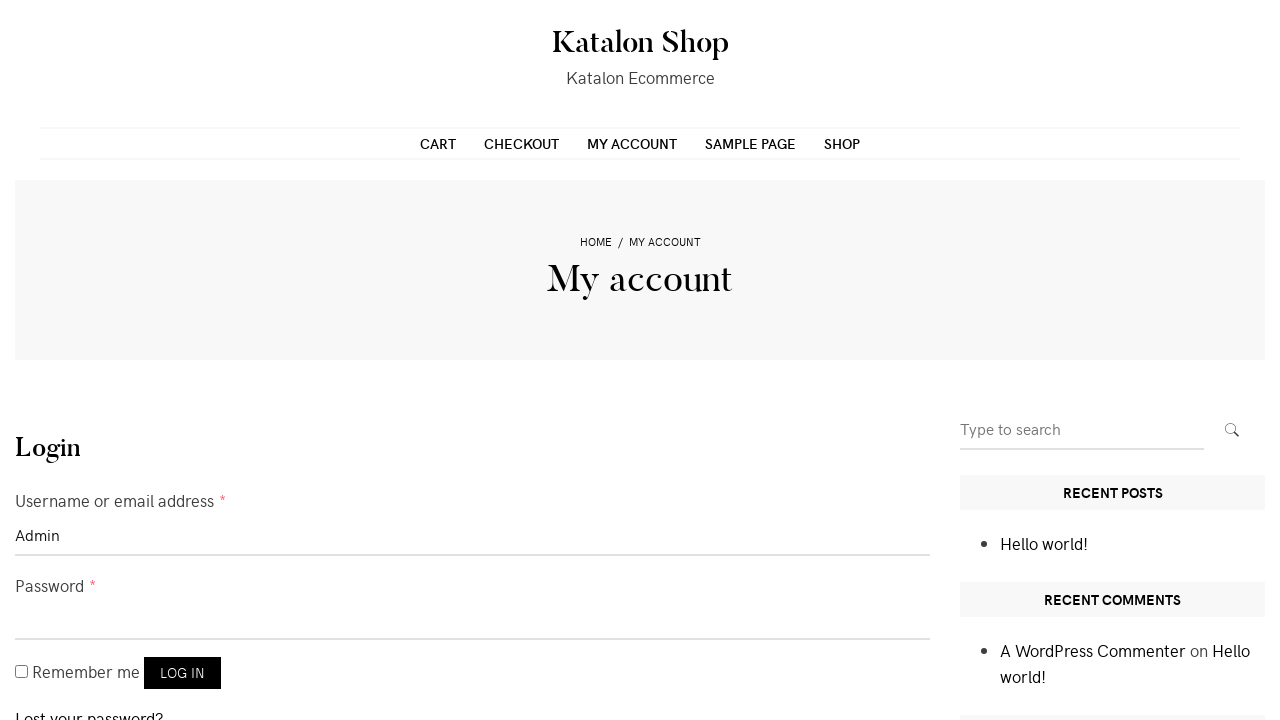

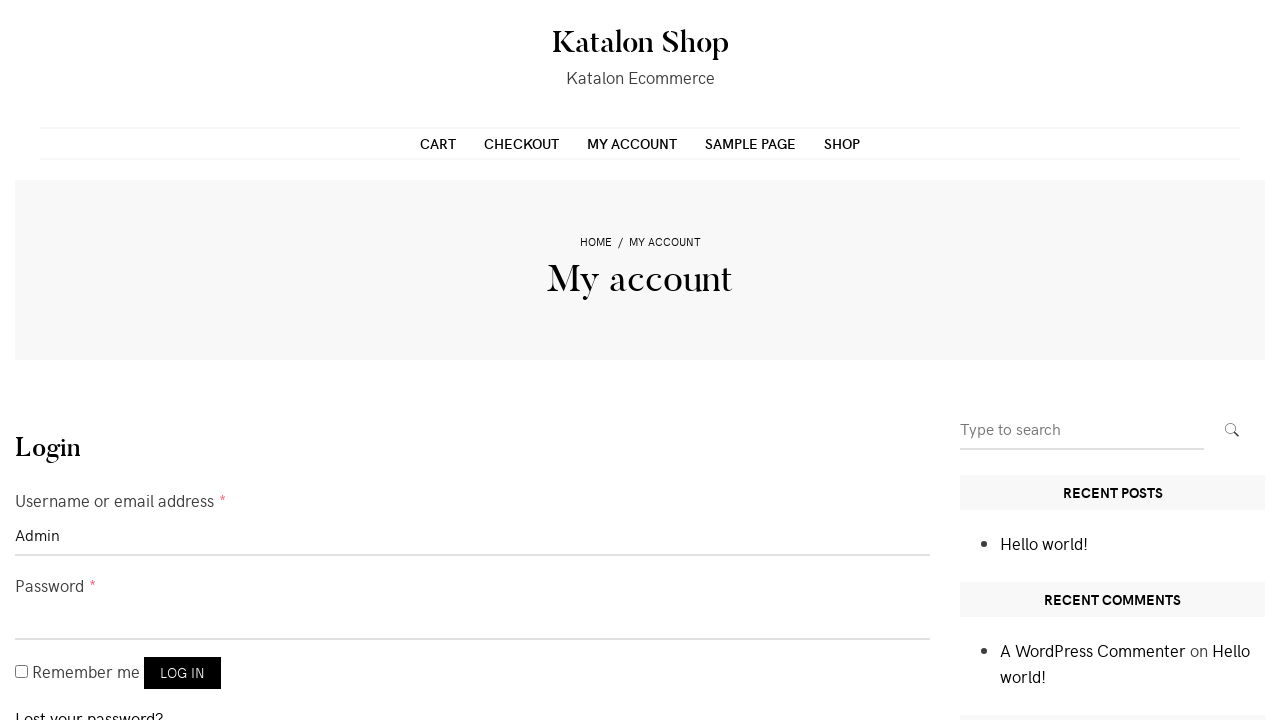